Tests a basic web form by entering text in a text box and clicking submit, then verifying the success message

Starting URL: https://www.selenium.dev/selenium/web/web-form.html

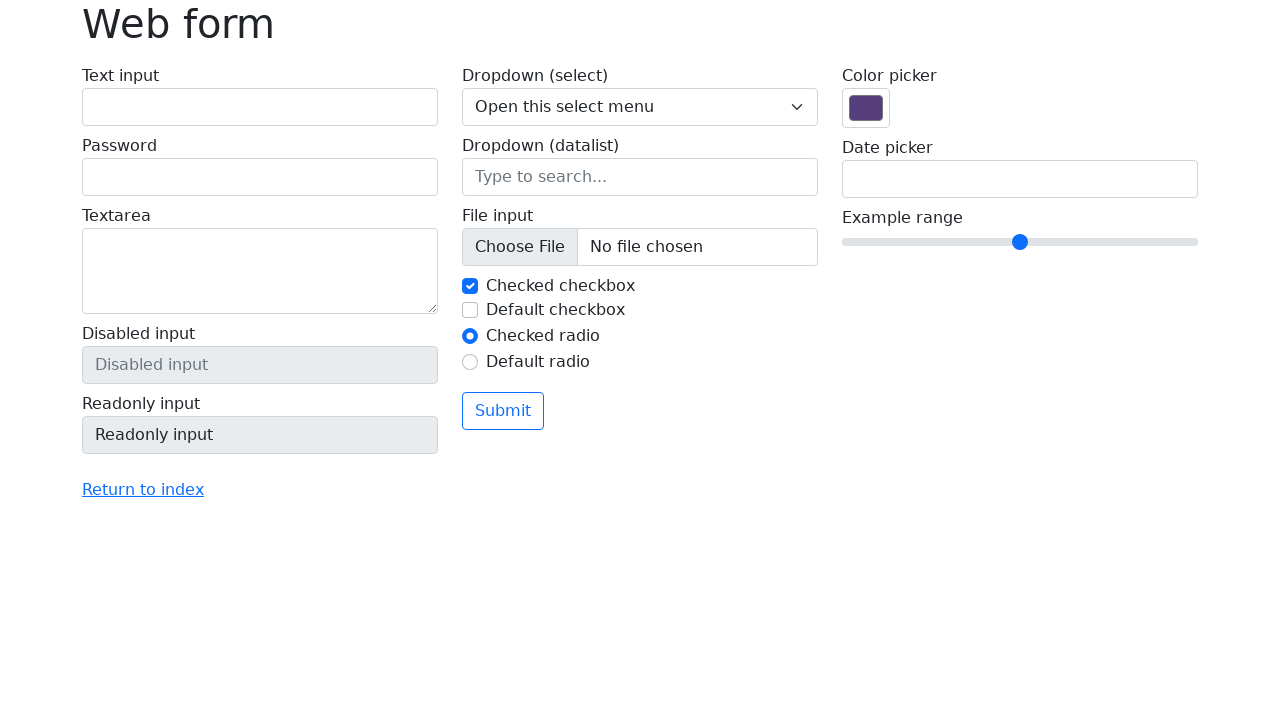

Filled text box with 'Selenium' on input[name='my-text']
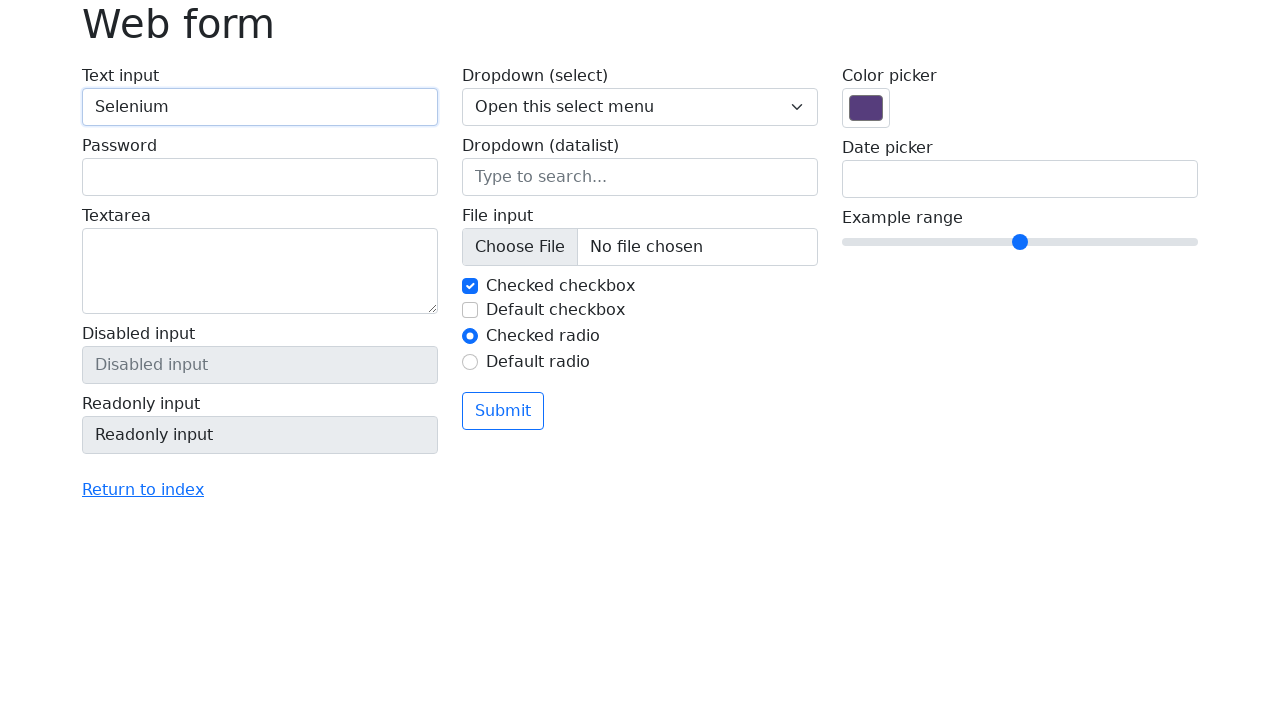

Clicked submit button at (503, 411) on button
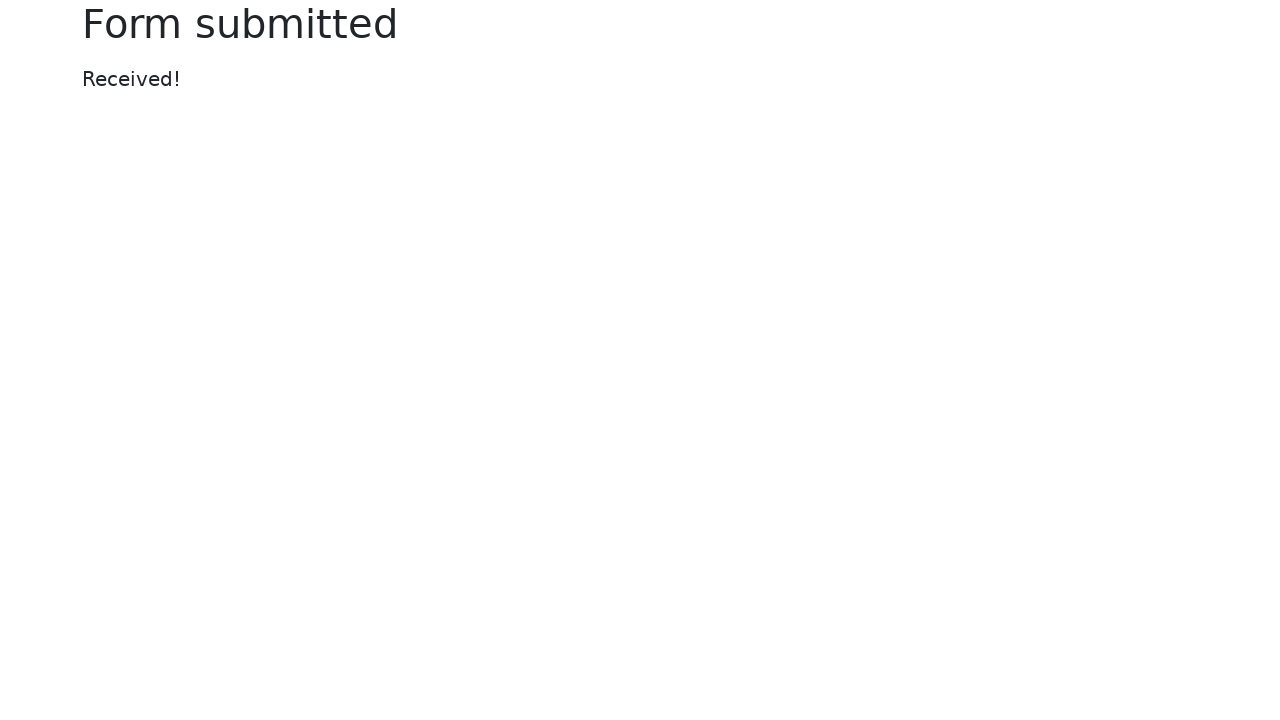

Success message appeared
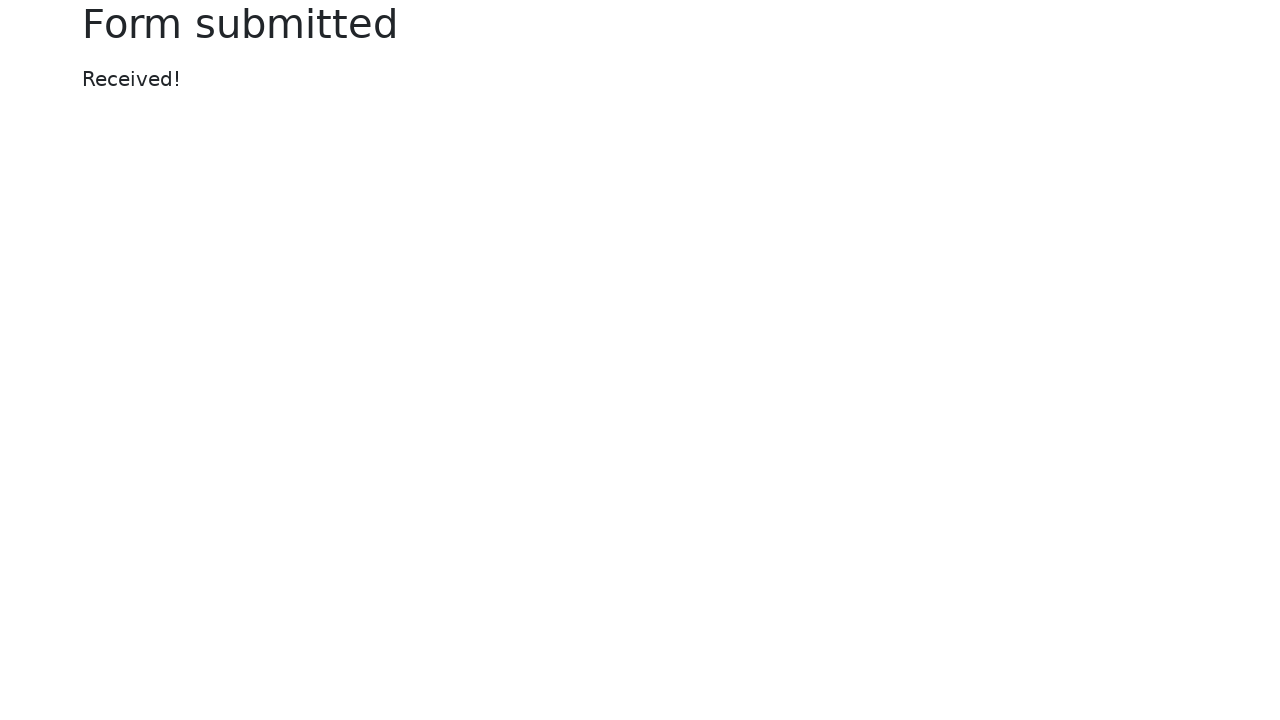

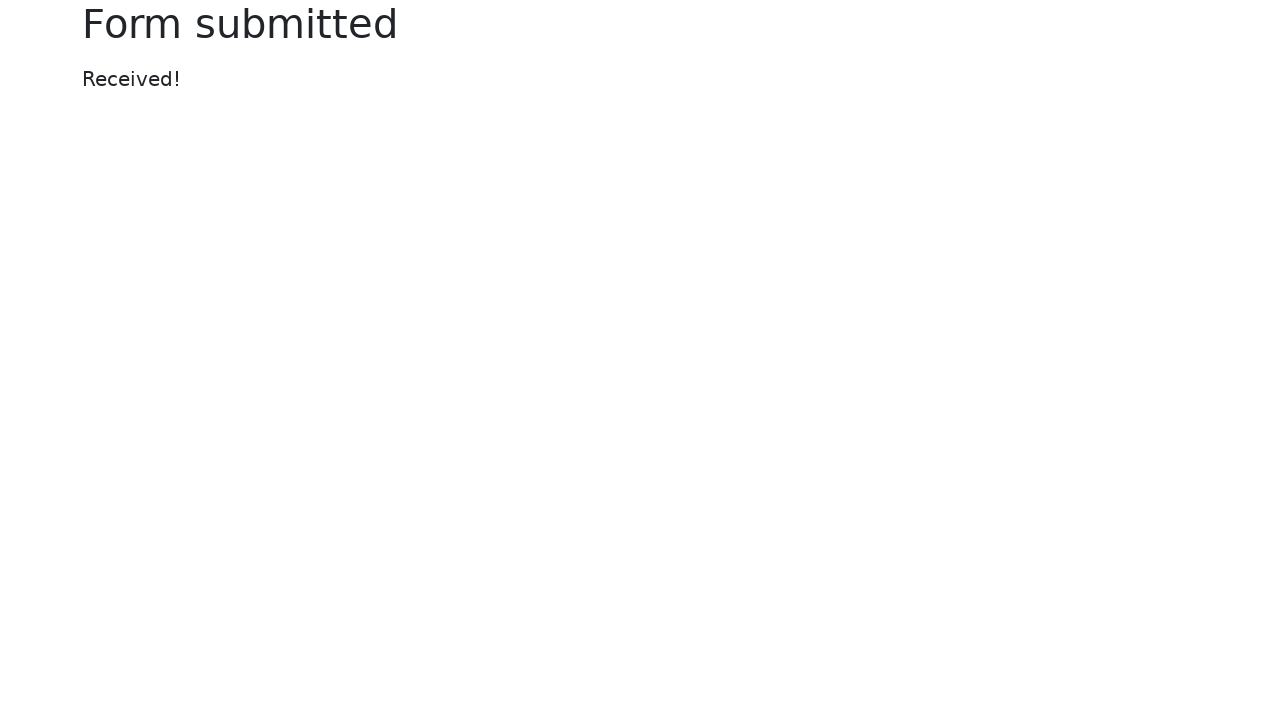